Tests window handling functionality by clicking a link to open a new window, verifying content in both windows, and switching between them

Starting URL: https://the-internet.herokuapp.com/windows

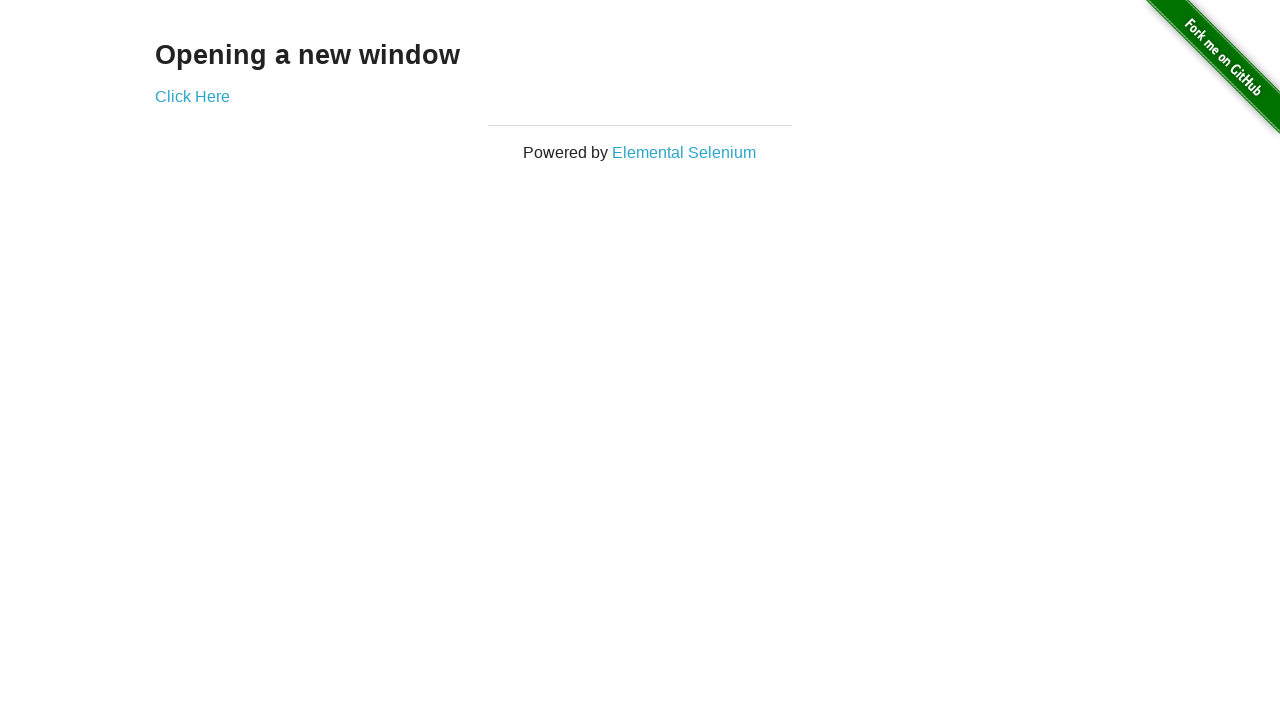

Verified page heading contains 'Opening a new window'
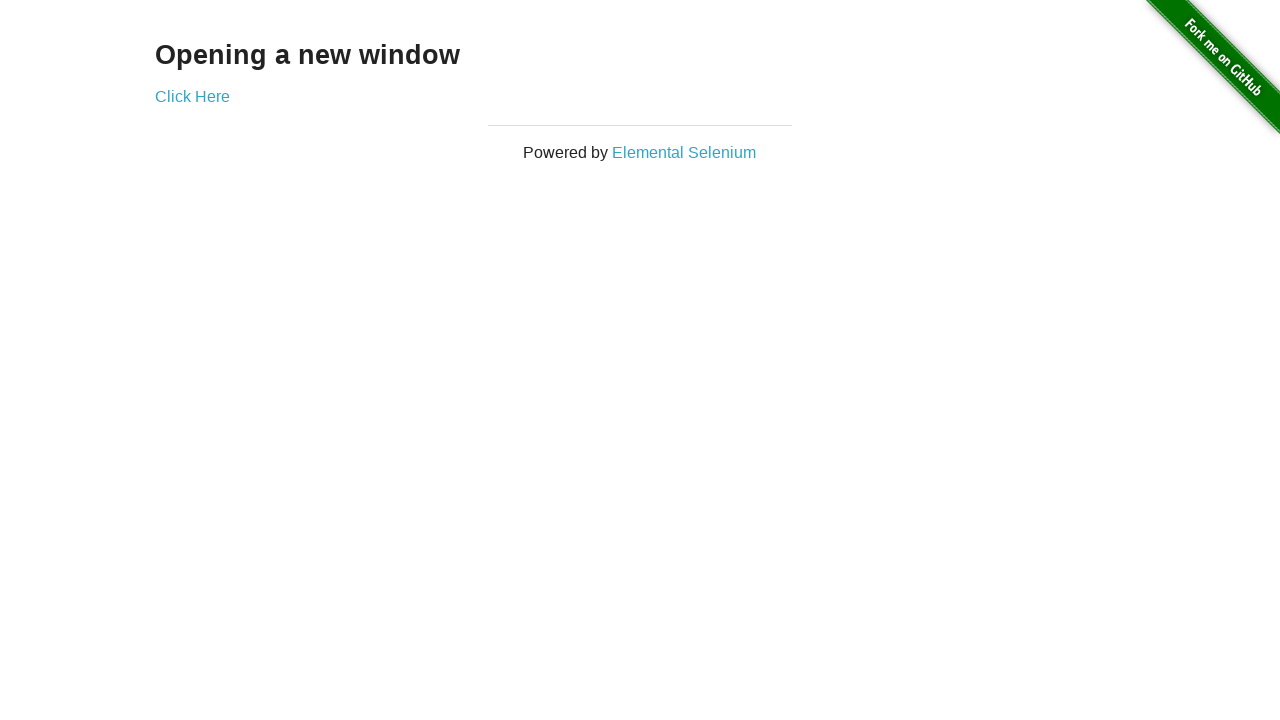

Verified page title is 'The Internet'
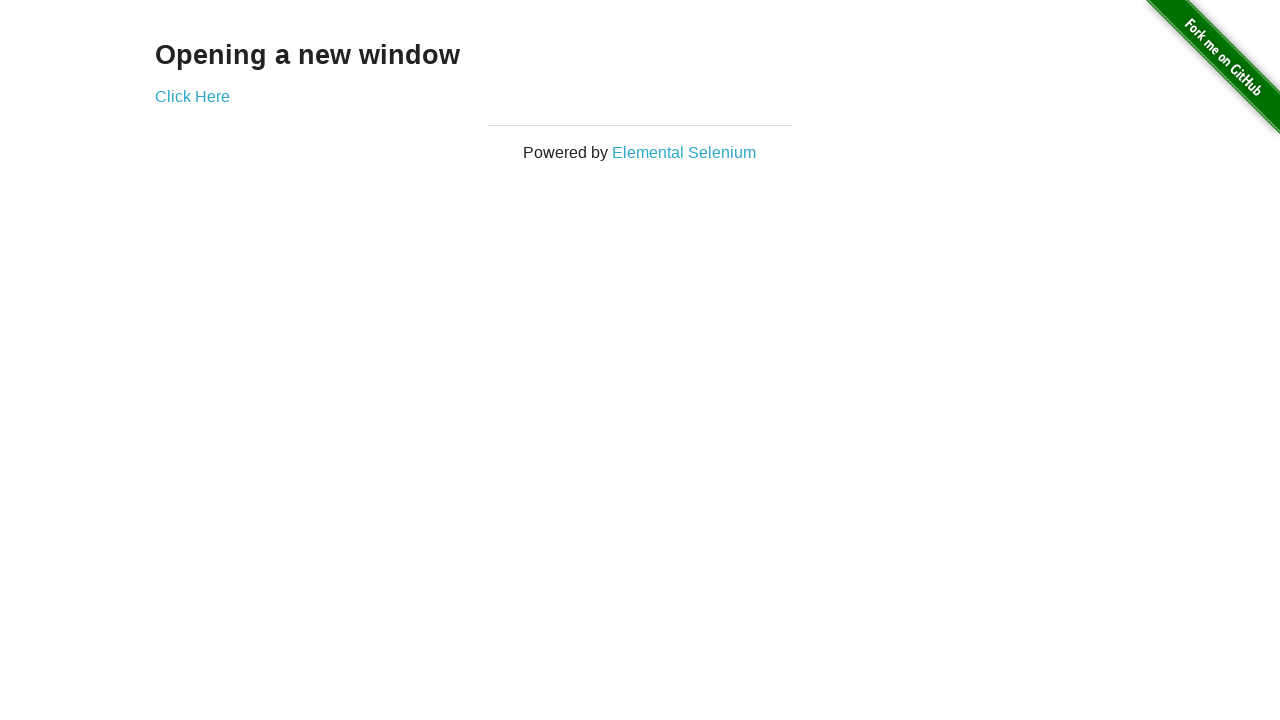

Clicked 'Click Here' link to open new window at (192, 96) on text=Click Here
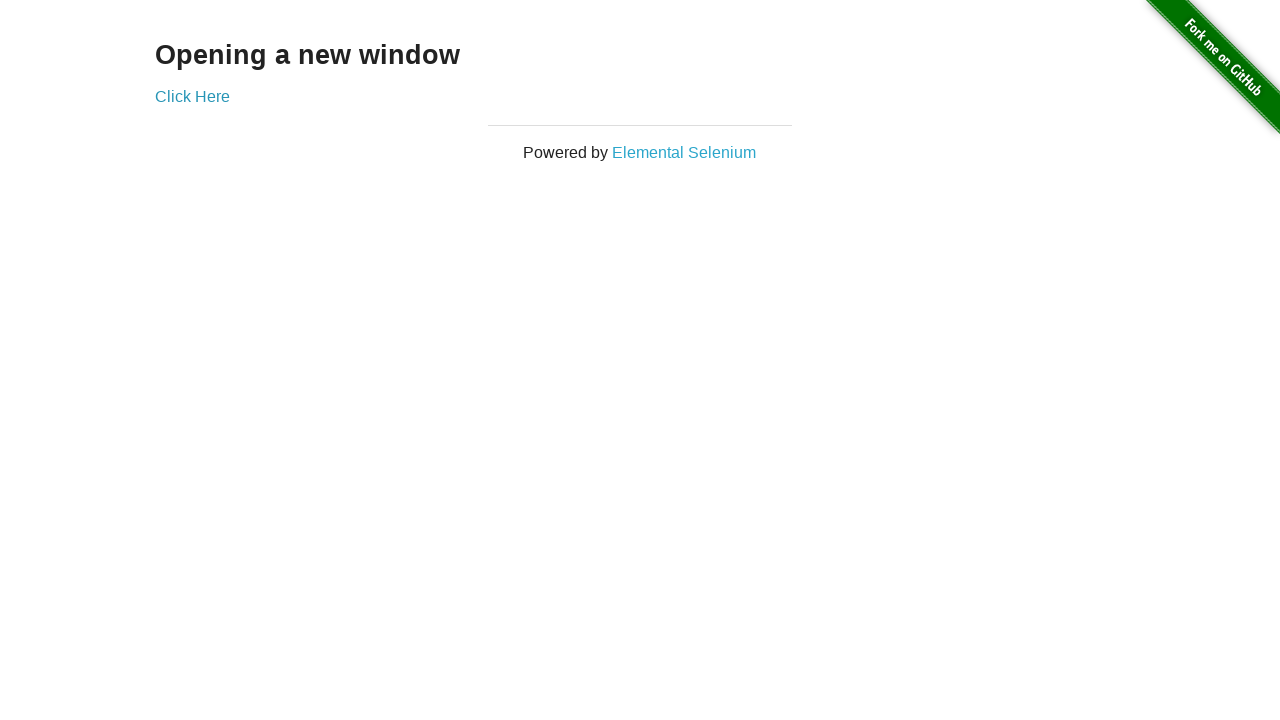

New window loaded and ready
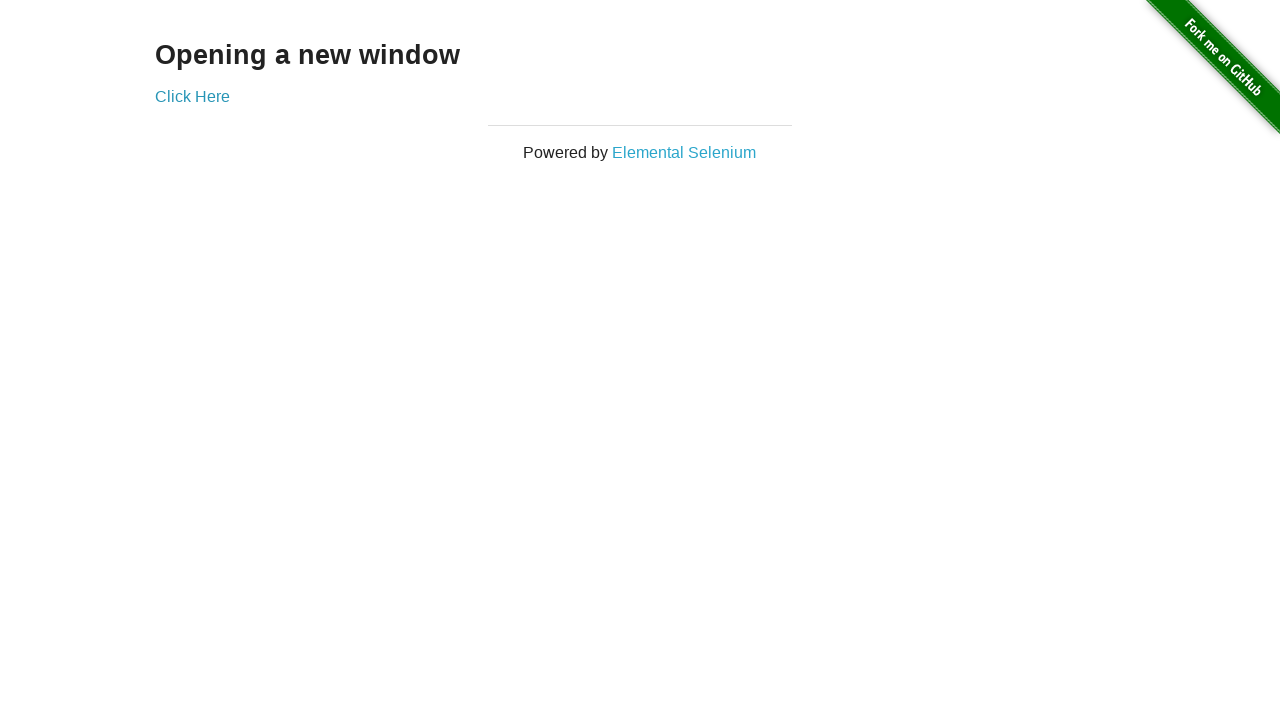

Verified new window title is 'New Window'
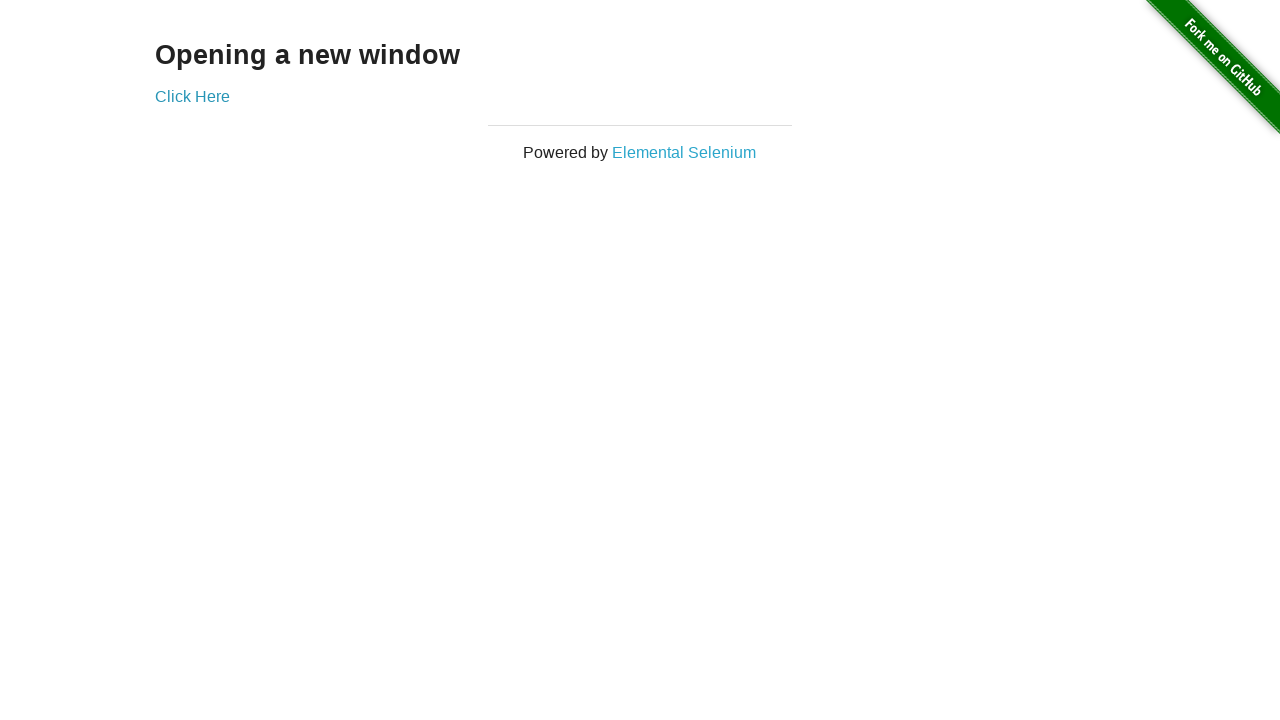

Verified new window heading is 'New Window'
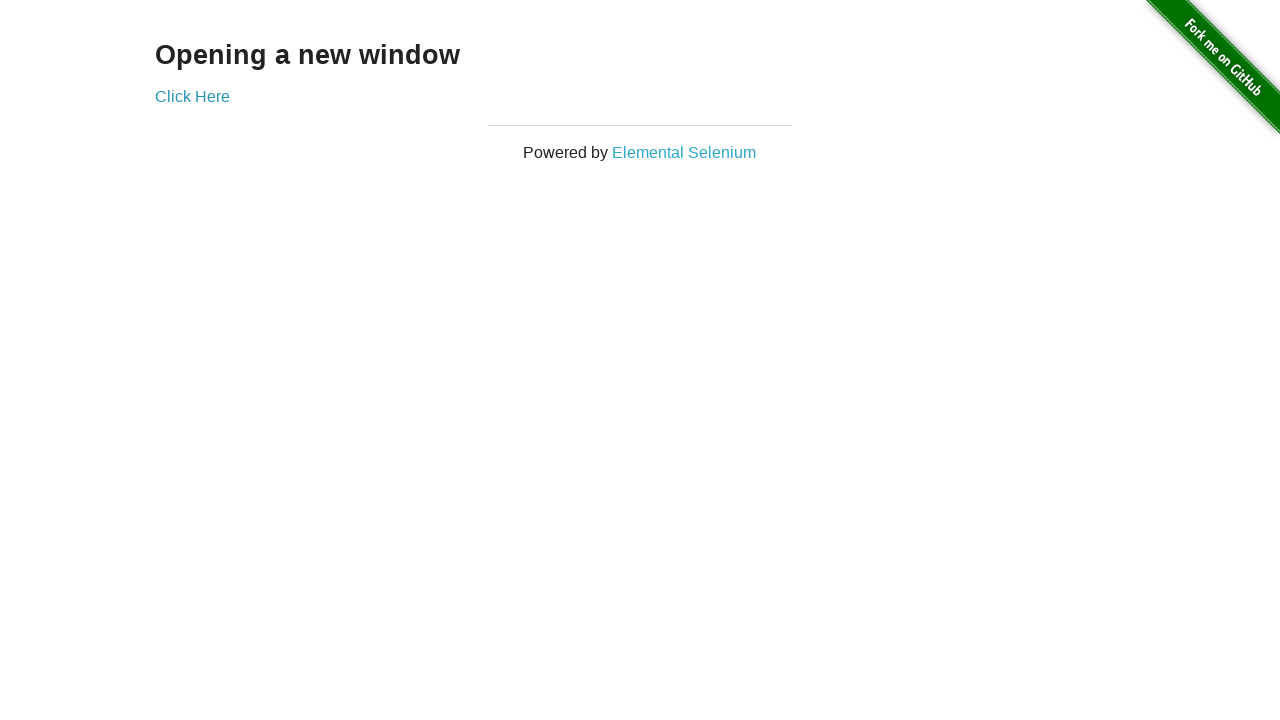

Switched back to original window
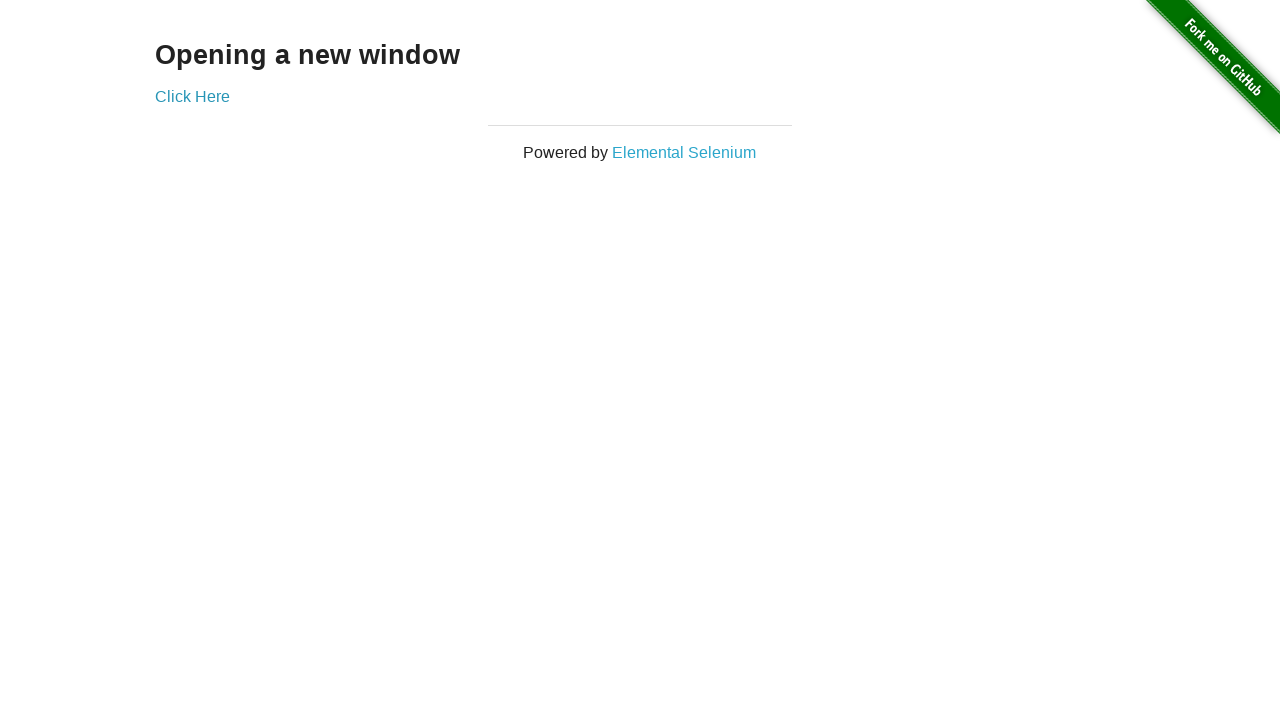

Verified original window title is still 'The Internet'
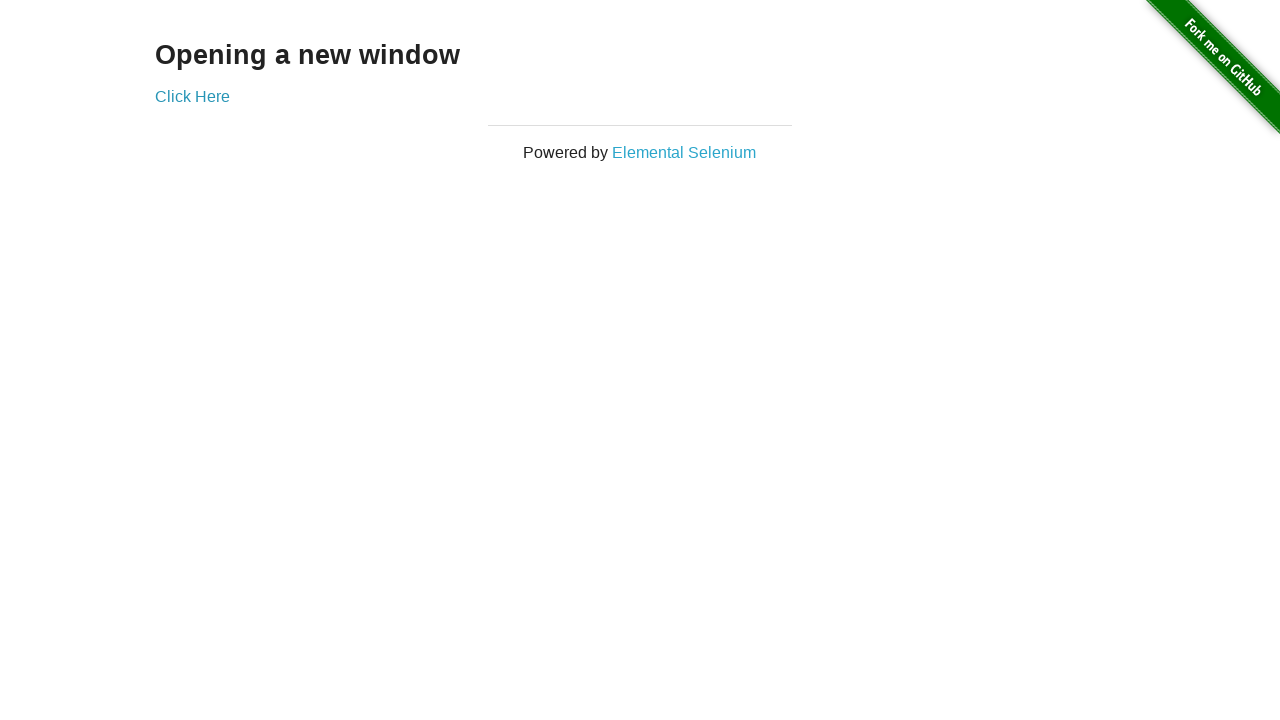

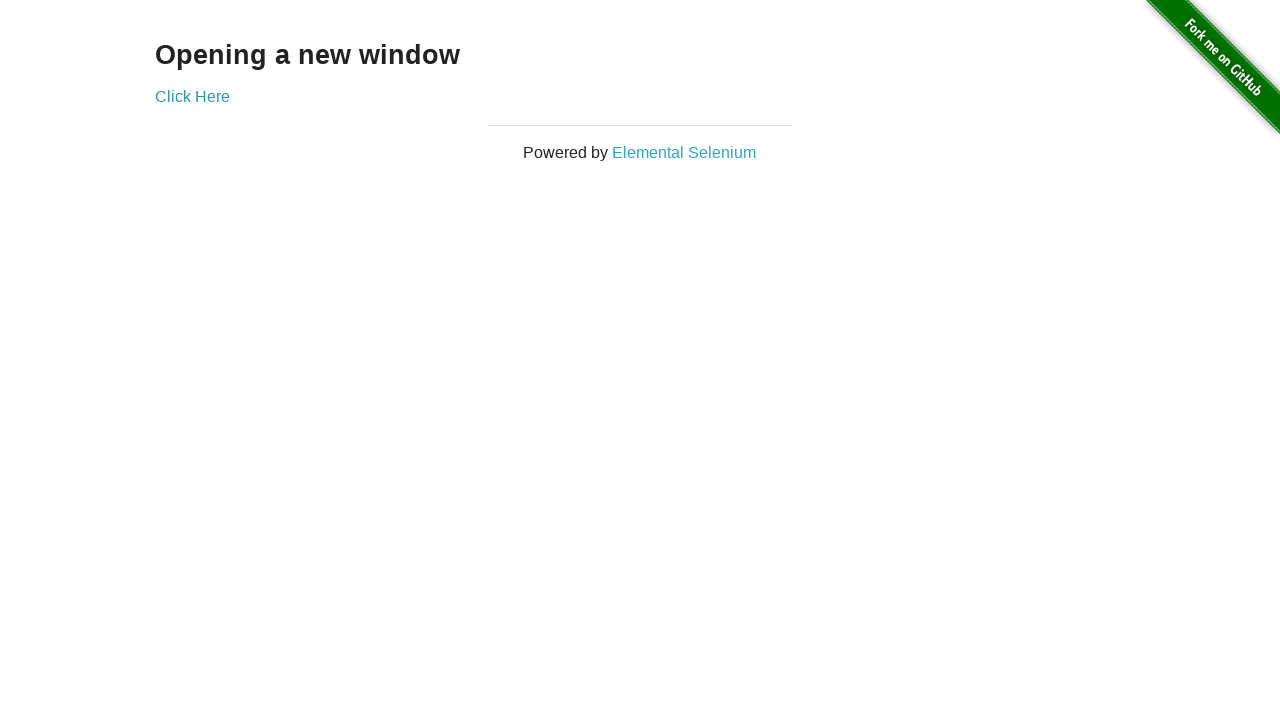